Opens the search dialog on WebdriverIO homepage, types a search query, and verifies the search input contains the typed value.

Starting URL: https://webdriver.io/

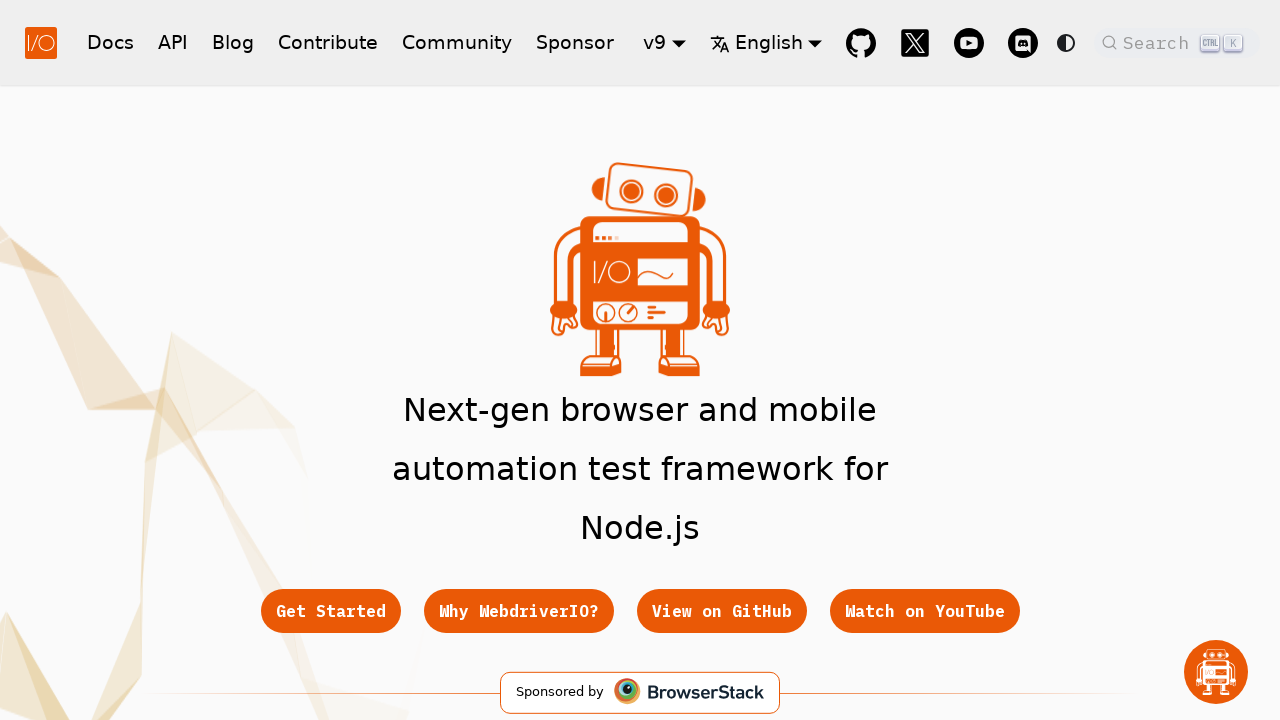

Waited for hero title to be visible
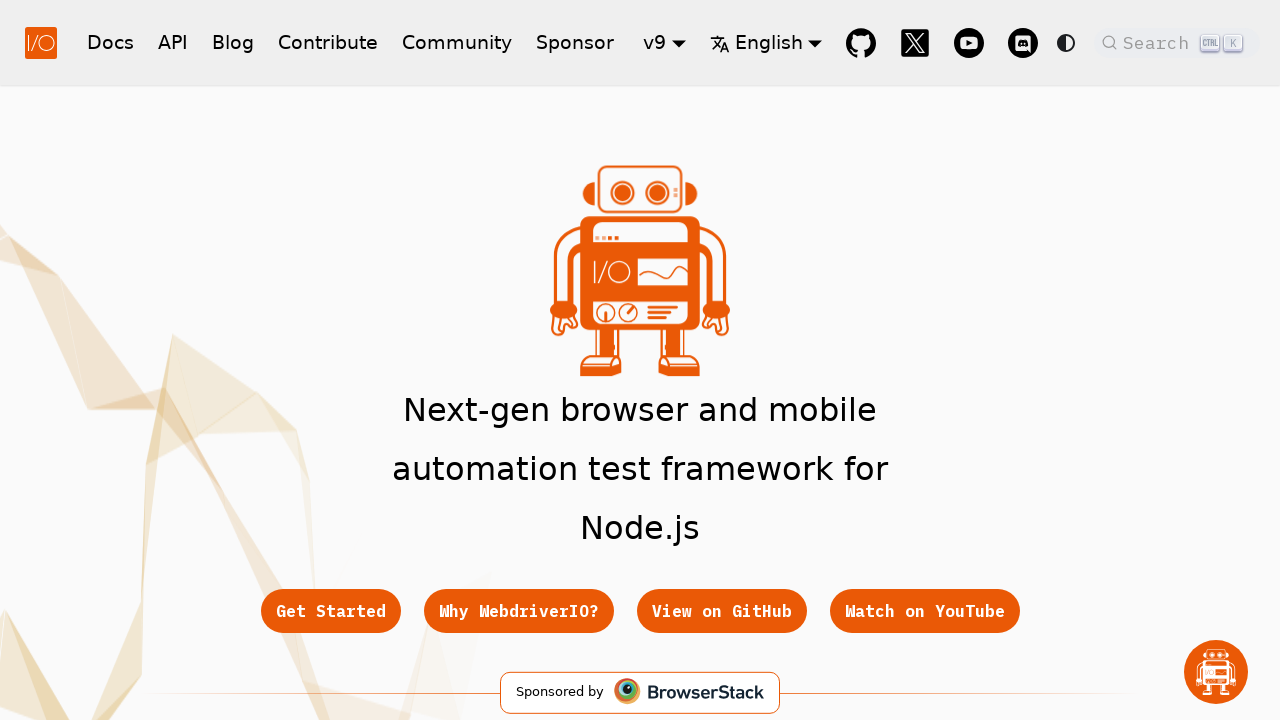

Clicked on search button to open search dialog at (1177, 42) on .DocSearch
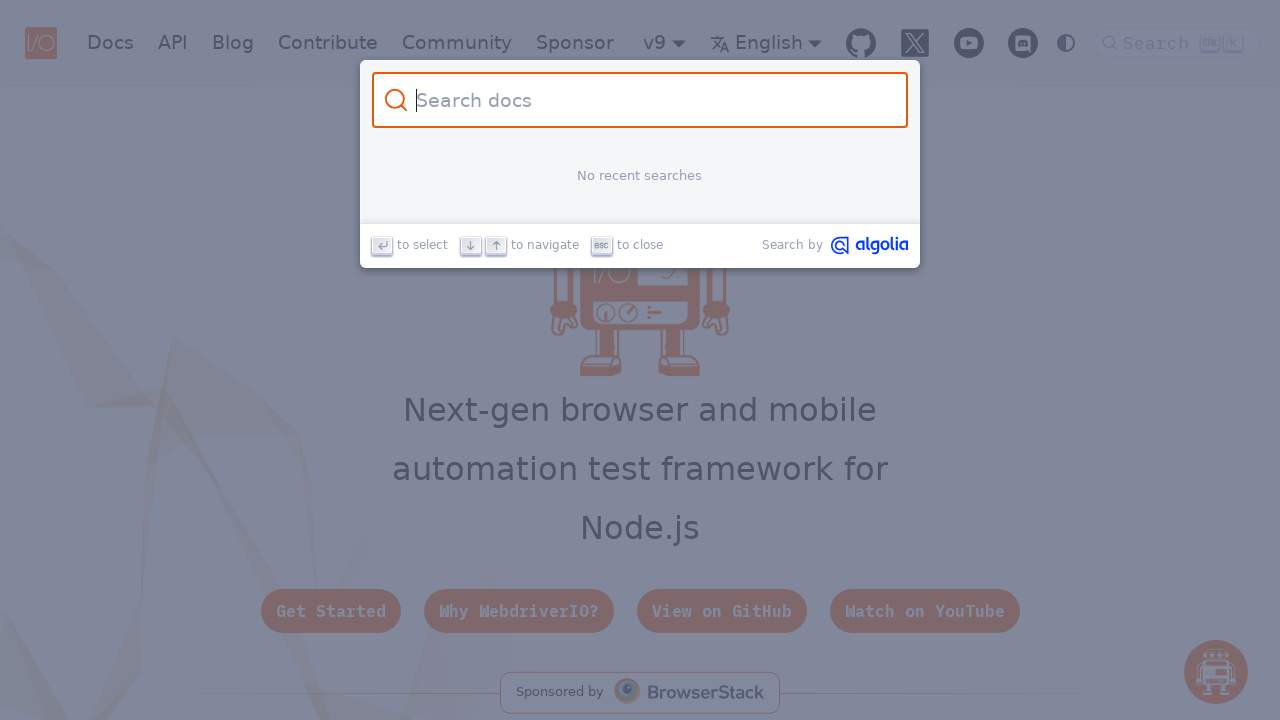

Search form loaded
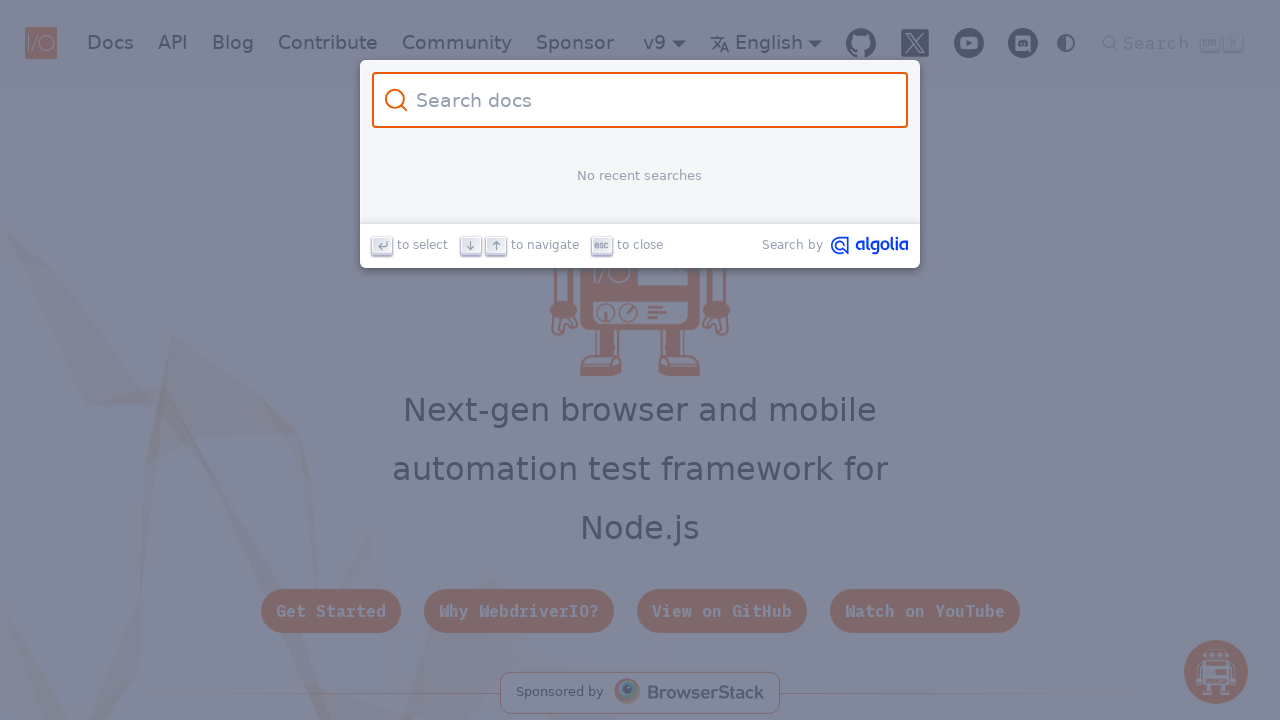

Filled search input with 'specfileretries' on .DocSearch-Input
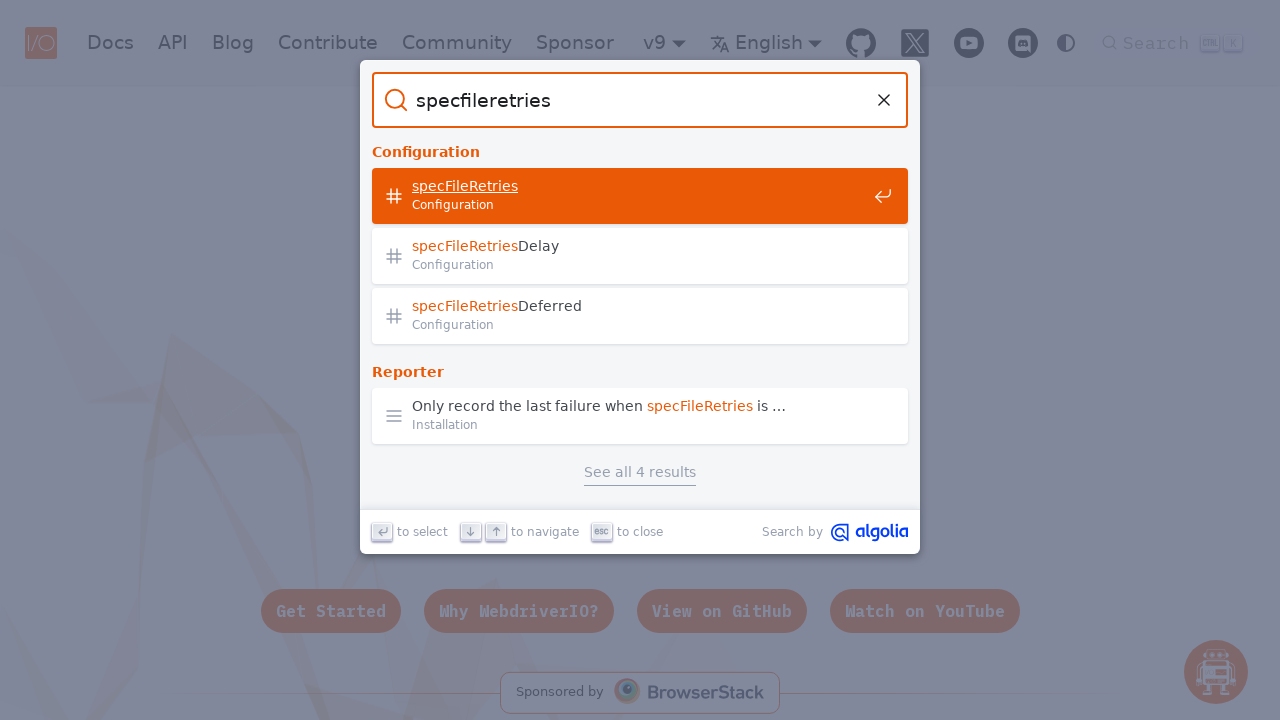

Waited for UI to update after typing search query
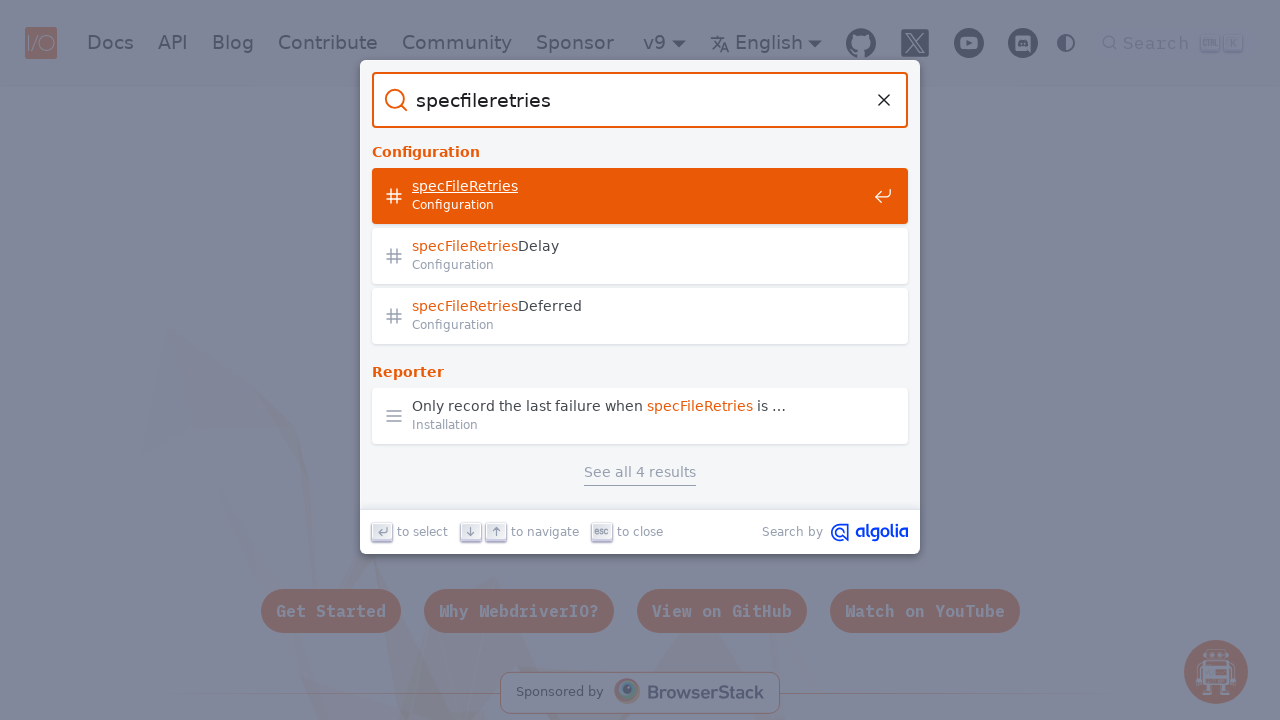

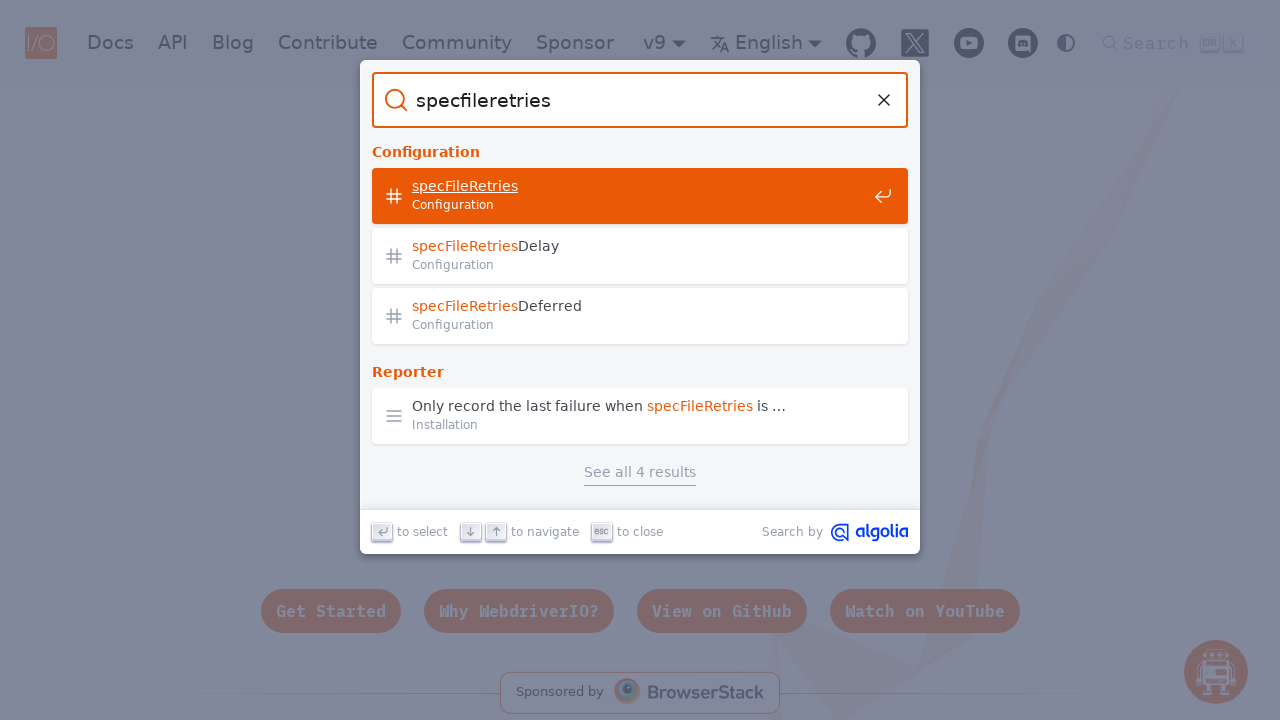